Tests right-click context menu functionality by right-clicking an element, hovering over a menu item, and clicking it

Starting URL: http://swisnl.github.io/jQuery-contextMenu/demo.html

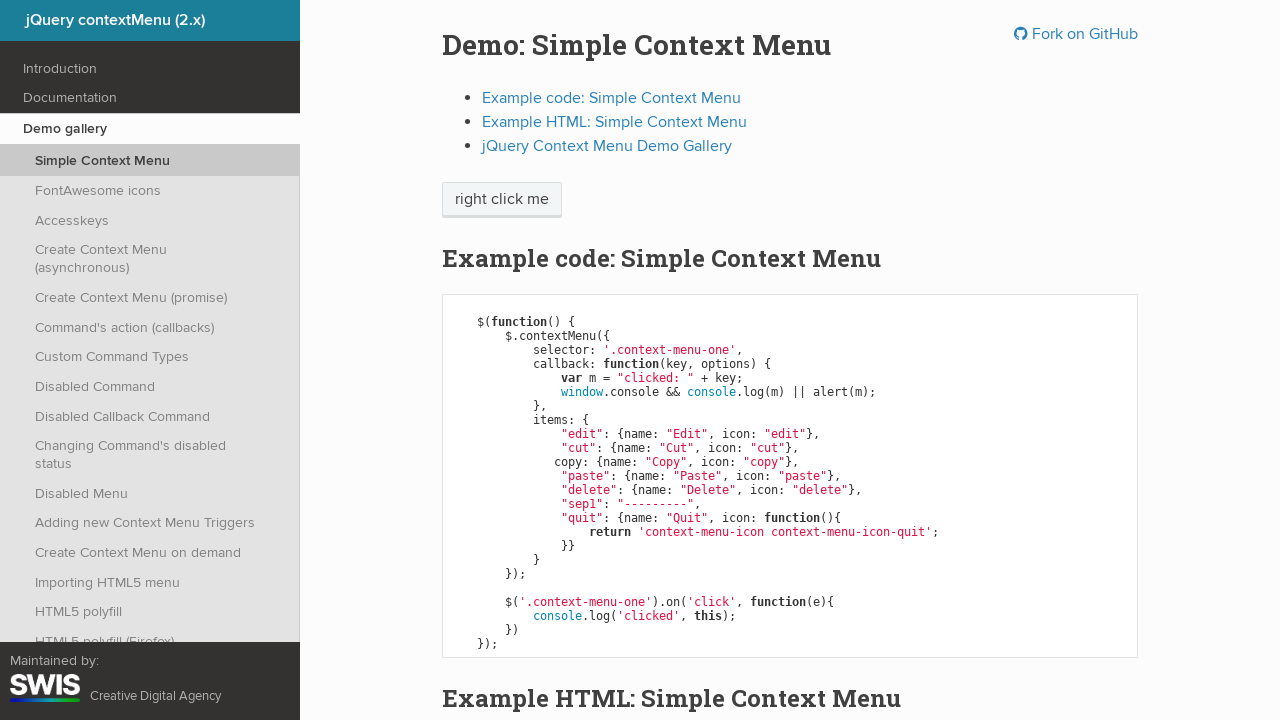

Right-clicked on 'right click me' element to open context menu at (502, 200) on //span[text()='right click me']
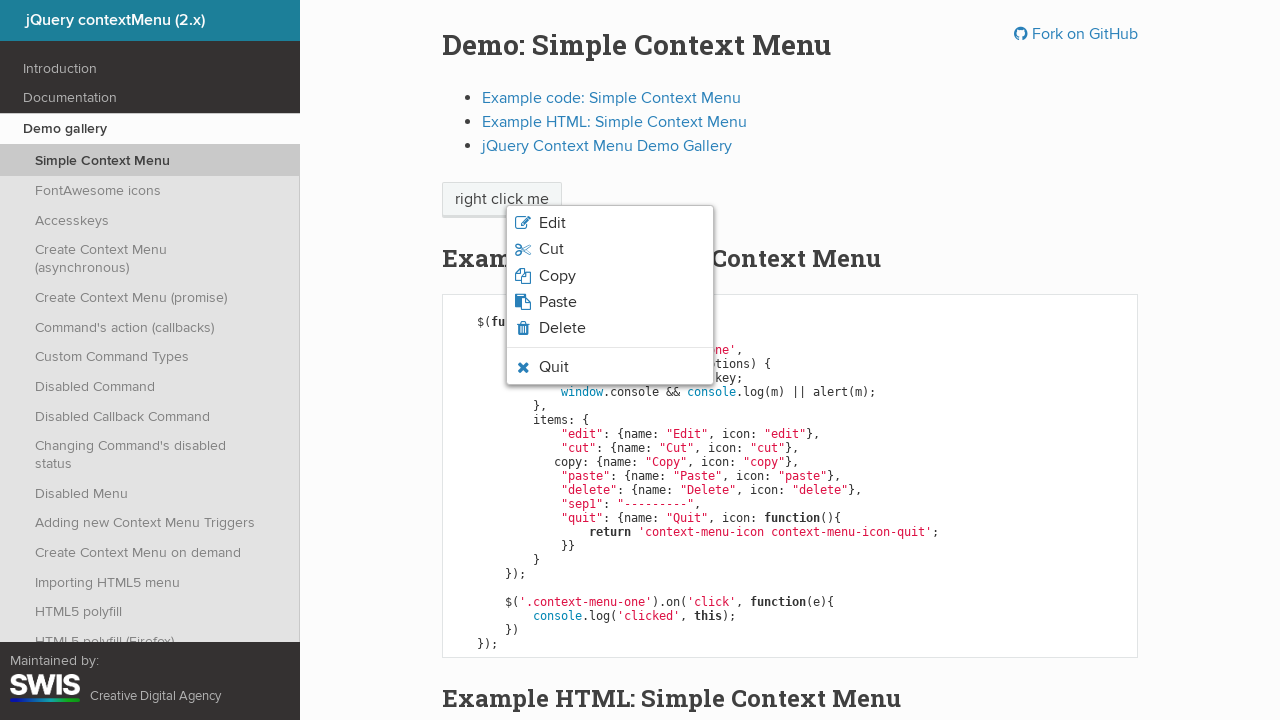

Verified paste option is displayed without hover state
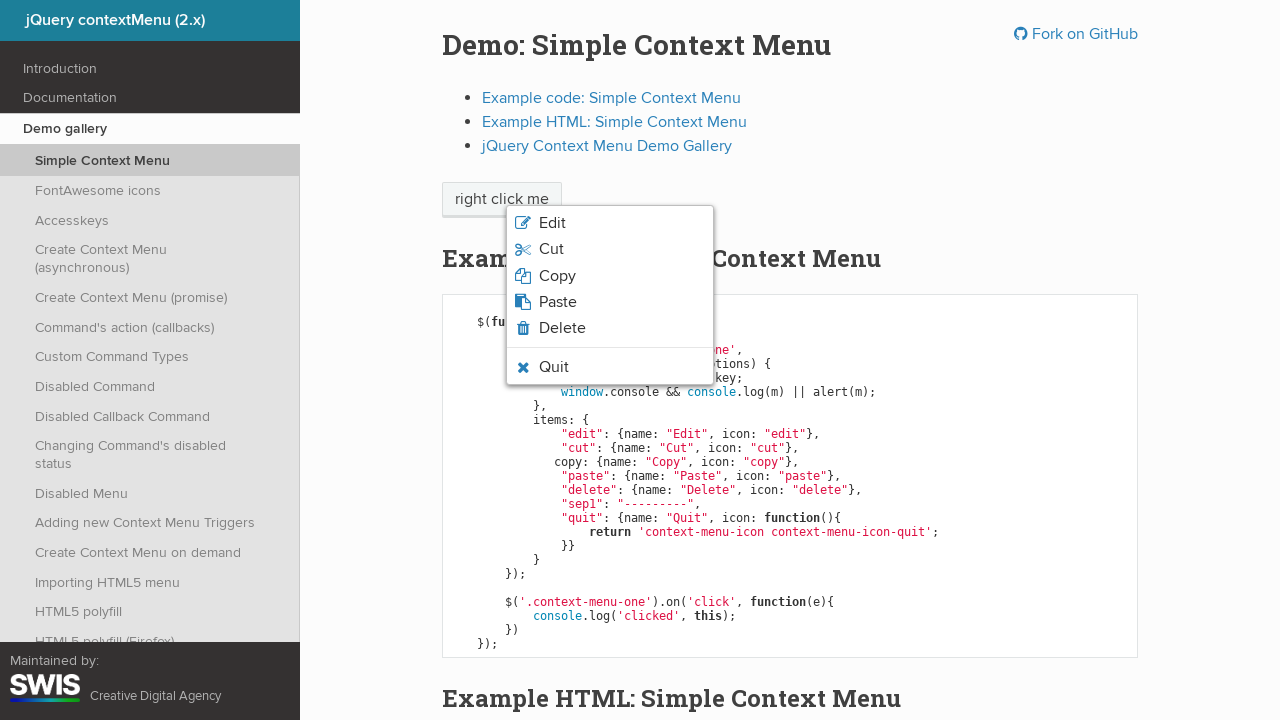

Hovered over the paste option at (610, 302) on .context-menu-icon-paste
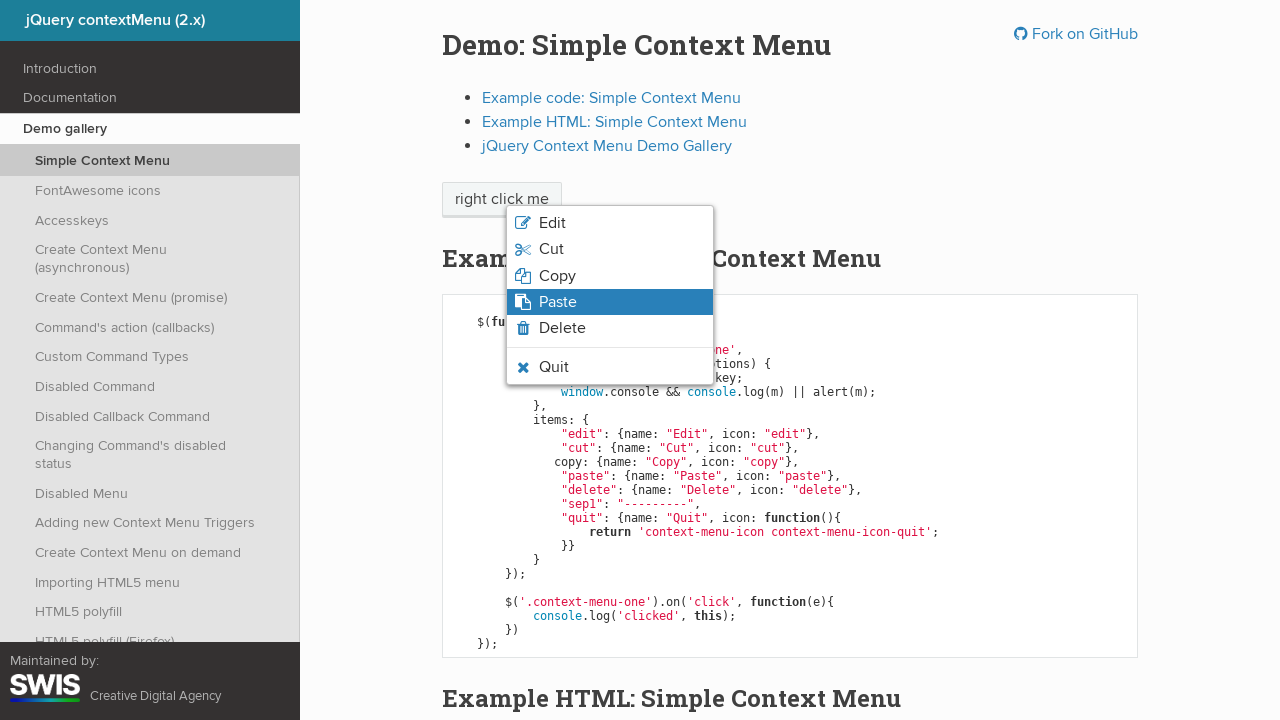

Verified paste option shows hover and visible state
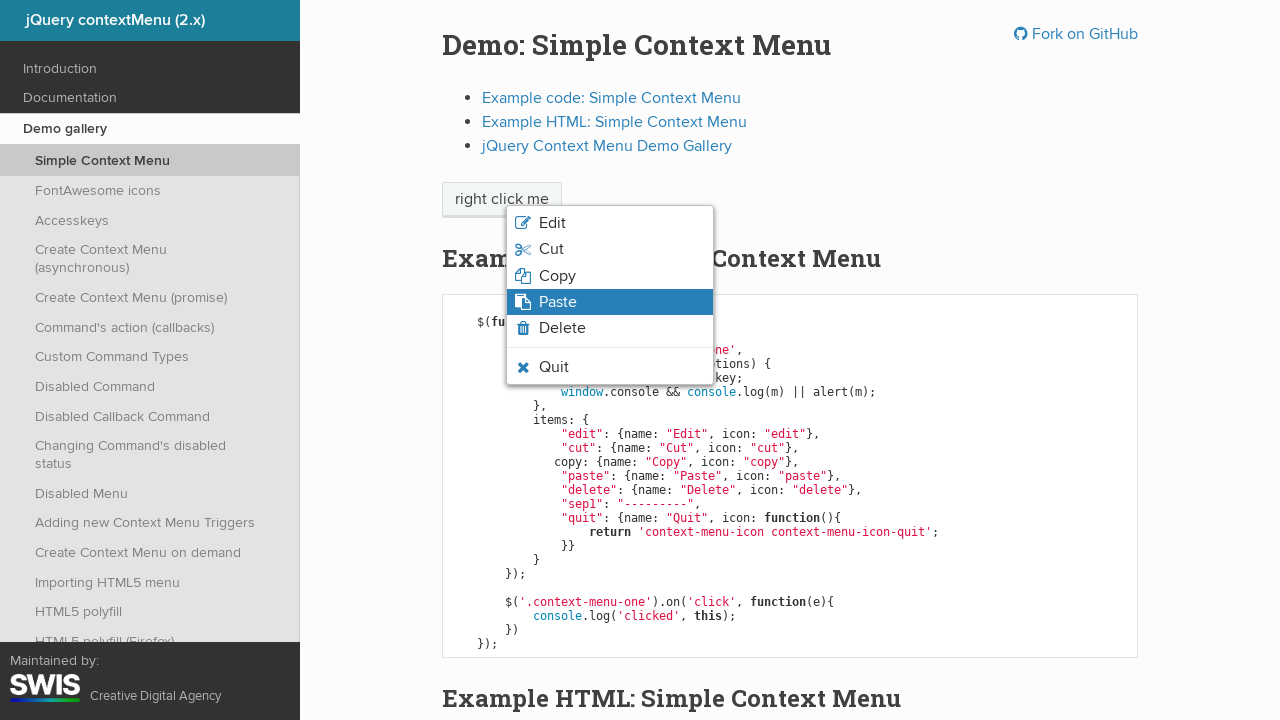

Clicked on the paste option at (610, 302) on .context-menu-icon-paste
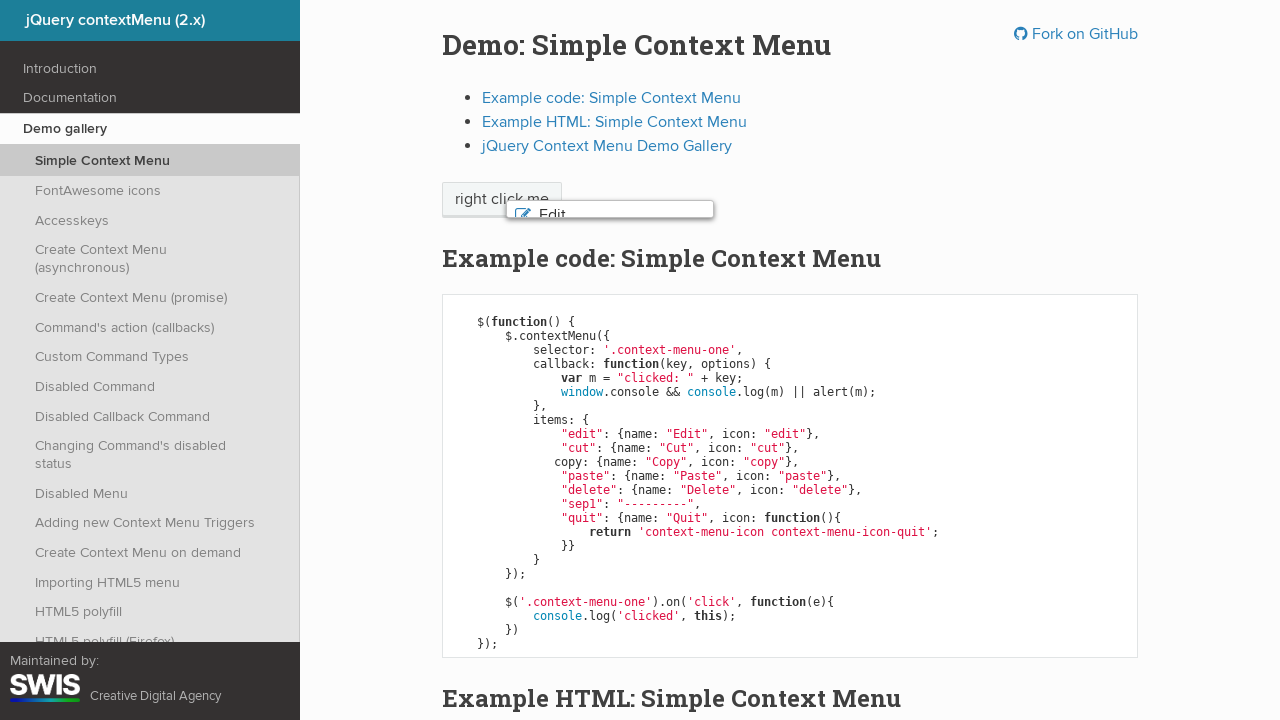

Set up dialog handler to accept alerts
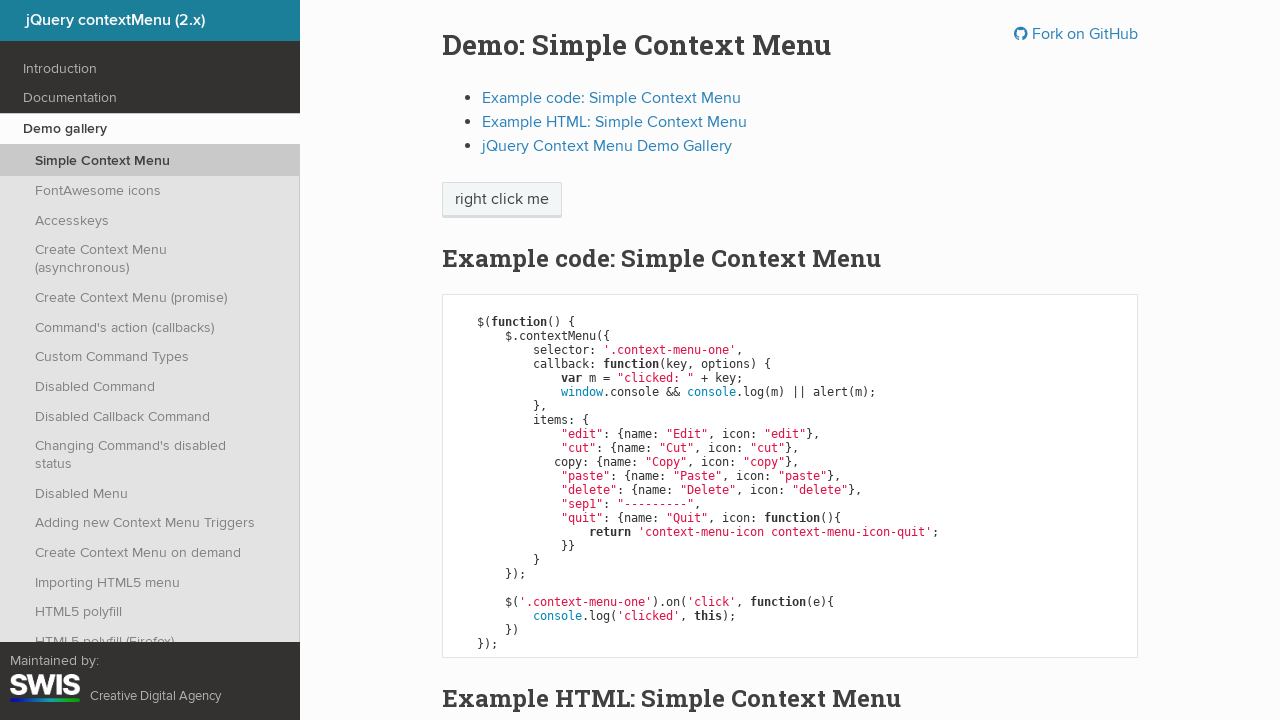

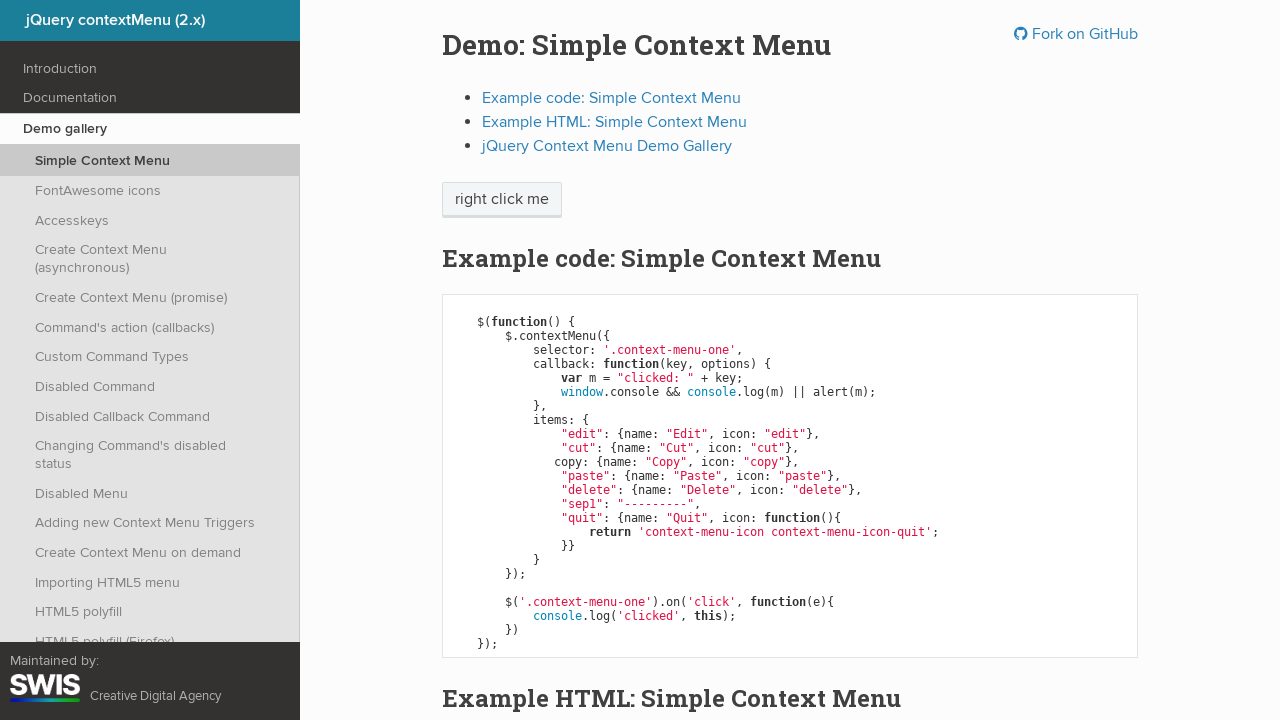